Navigates to DigiKala's book category search page and waits for the main heading to load, verifying the page has rendered correctly.

Starting URL: https://www.digikala.com/search/category-book/

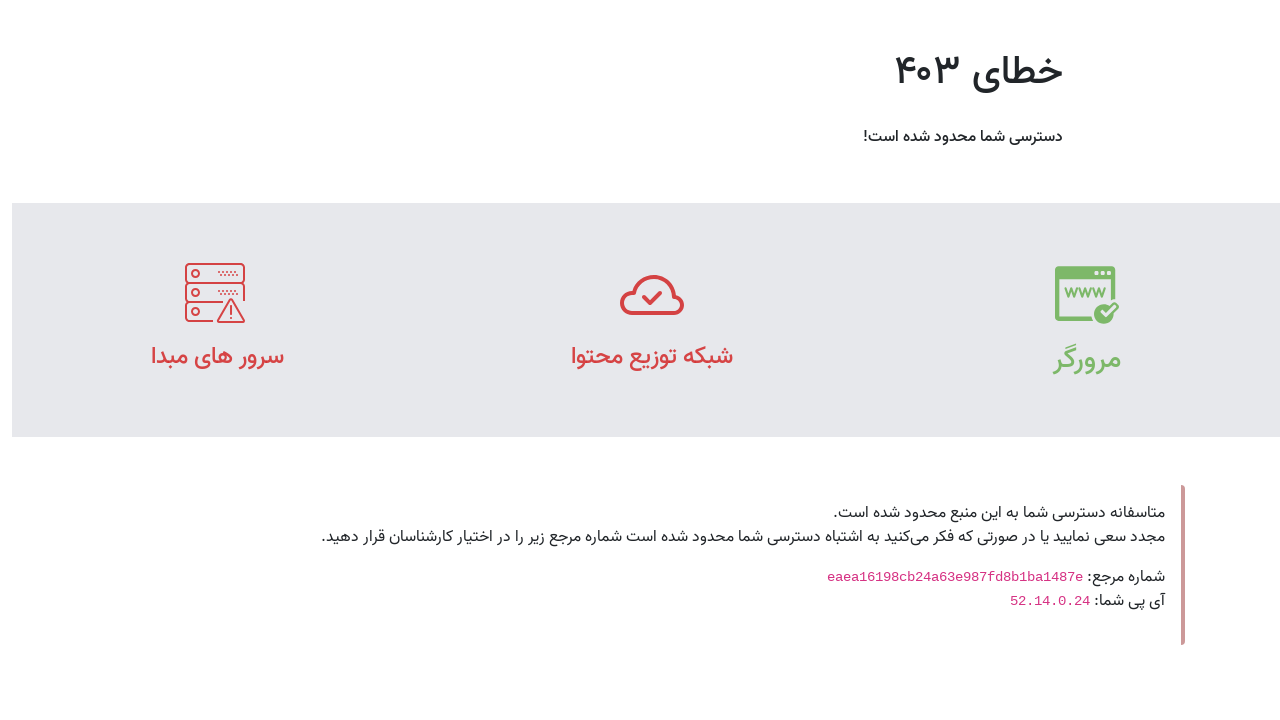

Navigated to DigiKala's book category search page
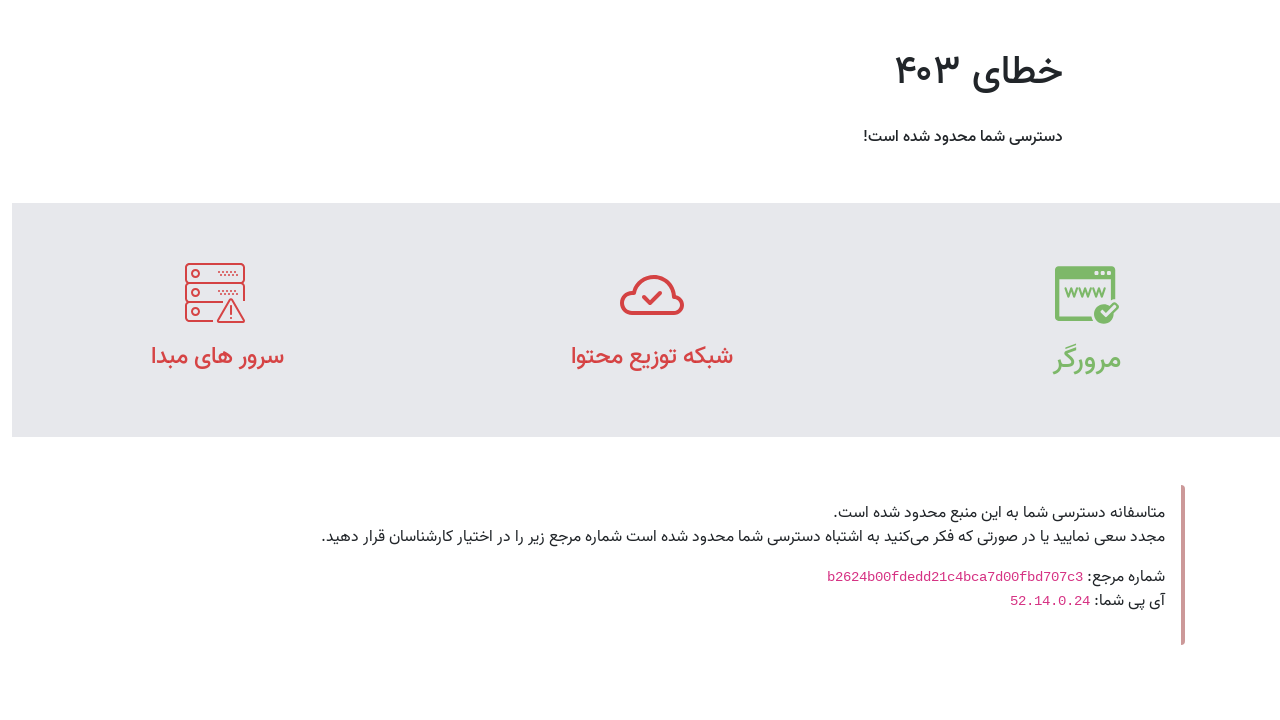

Main heading loaded, confirming page has rendered correctly
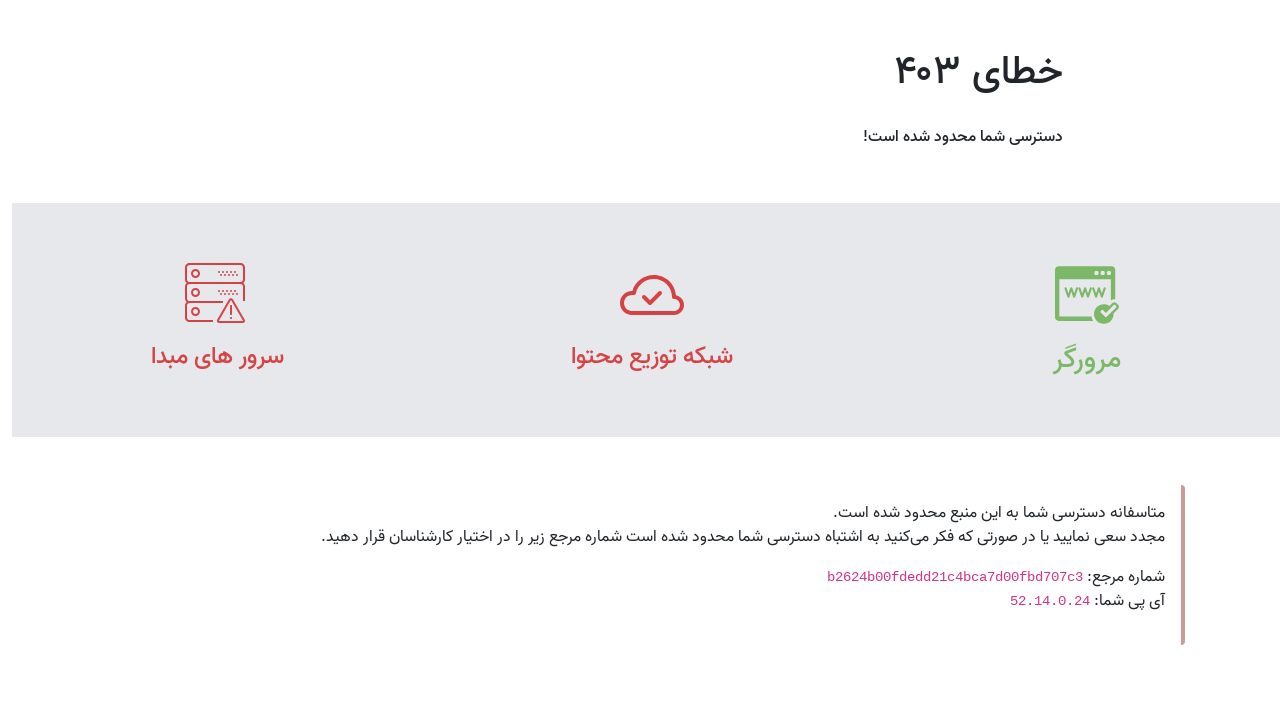

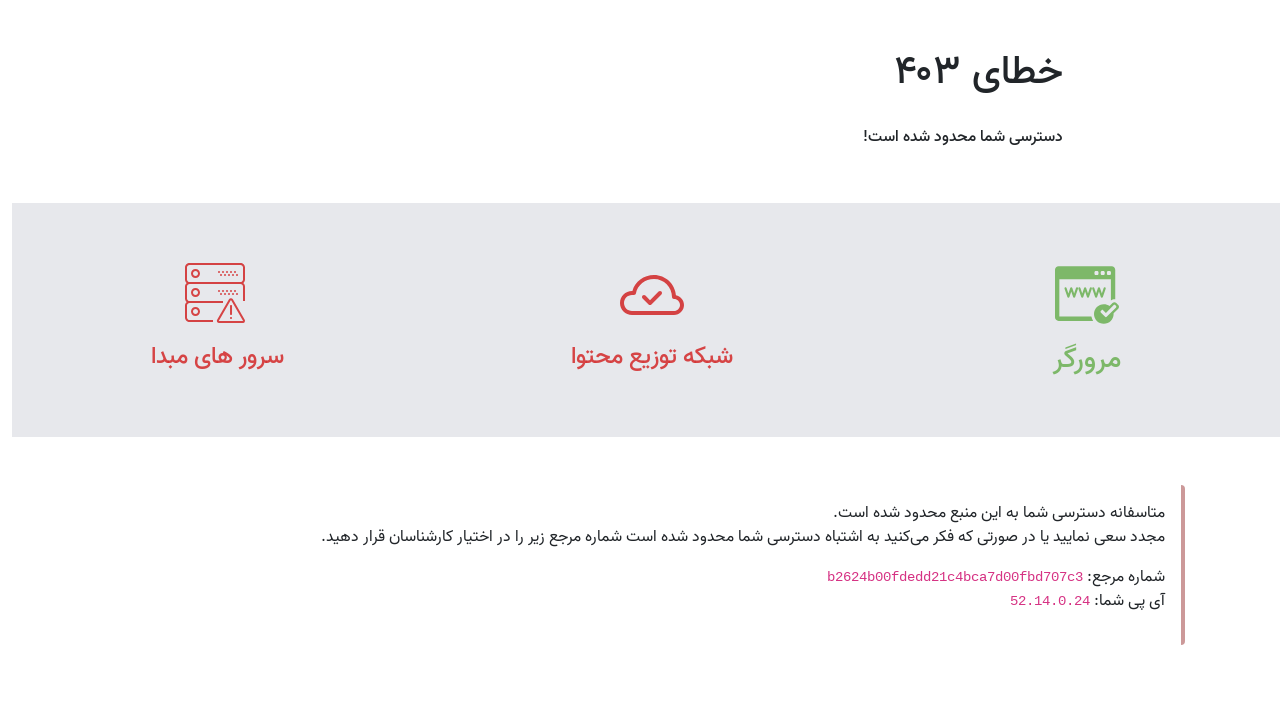